Tests progress bar functionality by clicking the start button, waiting for the progress bar to reach 75%, then clicking the stop button and verifying the result.

Starting URL: http://uitestingplayground.com/progressbar

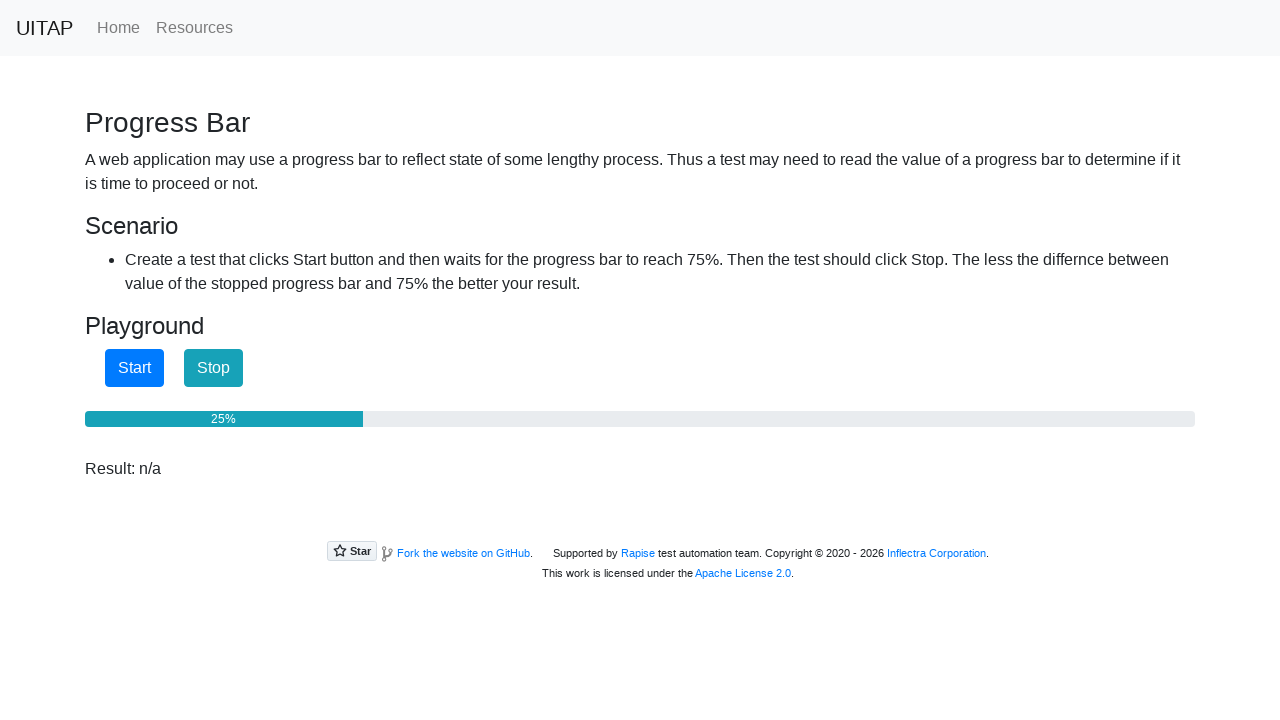

Clicked start button to begin progress bar at (134, 368) on #startButton
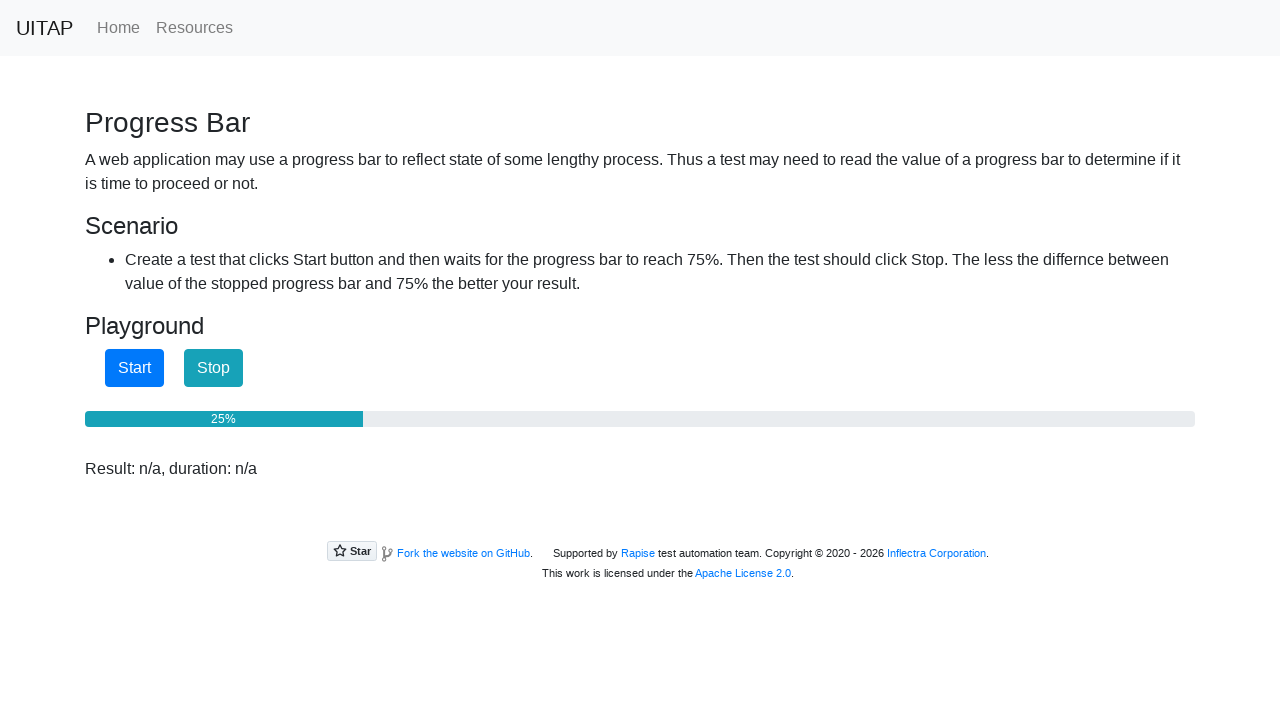

Progress bar reached 75%
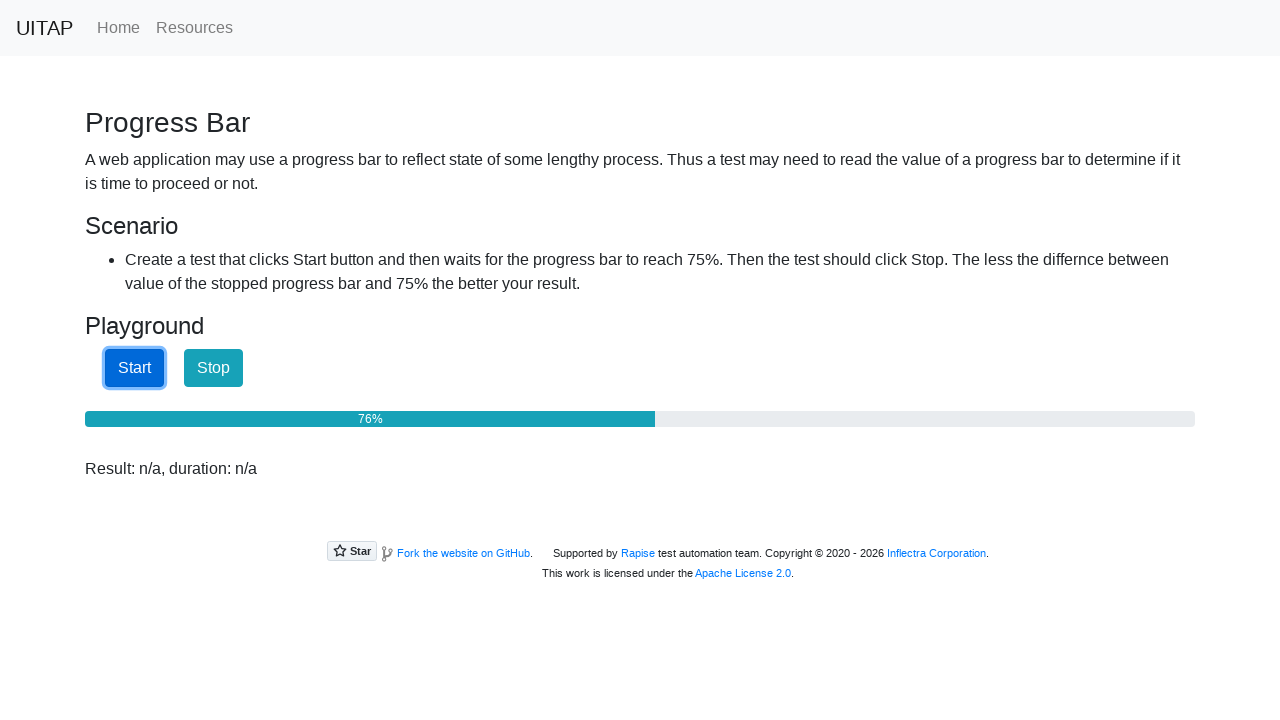

Clicked stop button to halt progress bar at (214, 368) on #stopButton
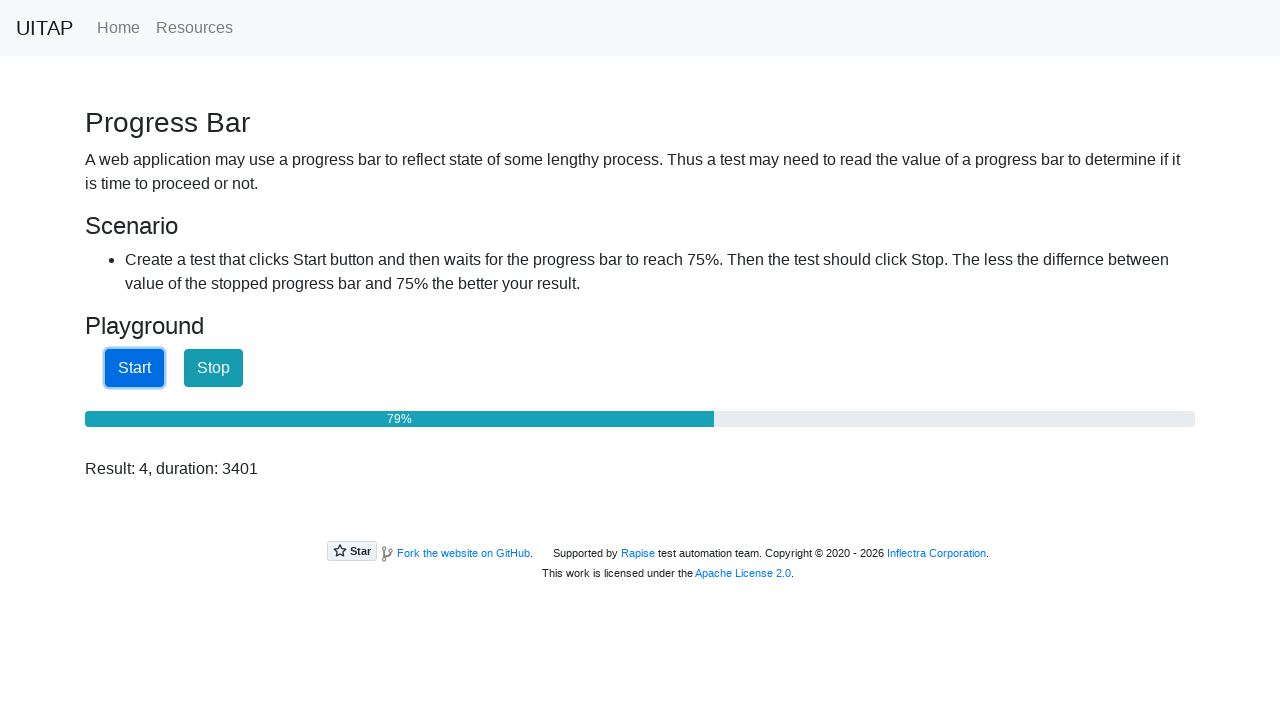

Result label appeared after stopping progress bar
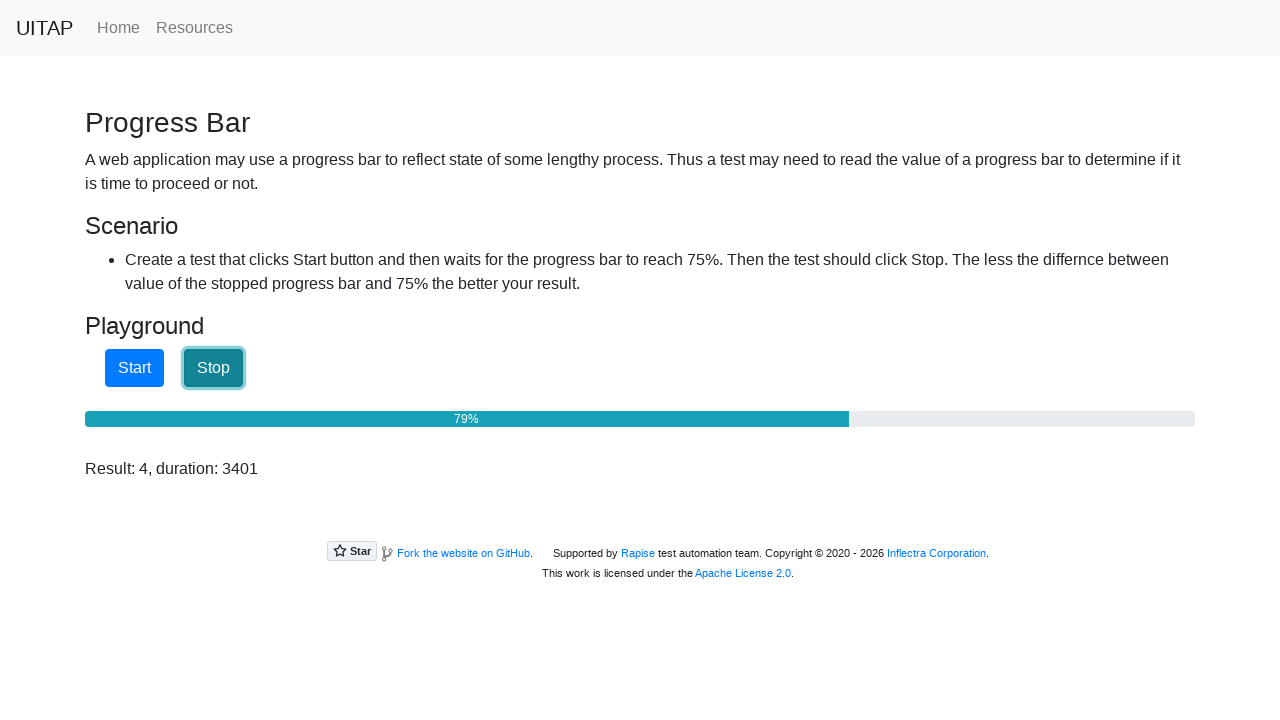

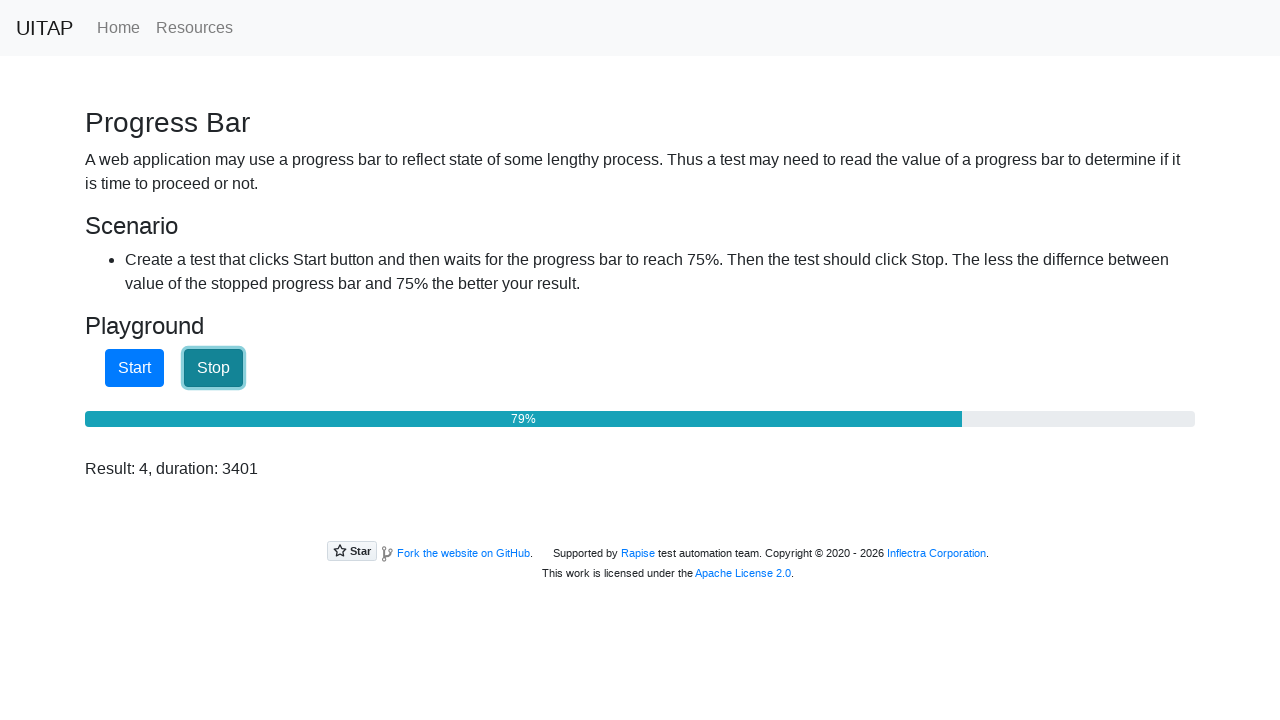